Verifies that the brand text displays "GREENKART"

Starting URL: https://rahulshettyacademy.com/seleniumPractise

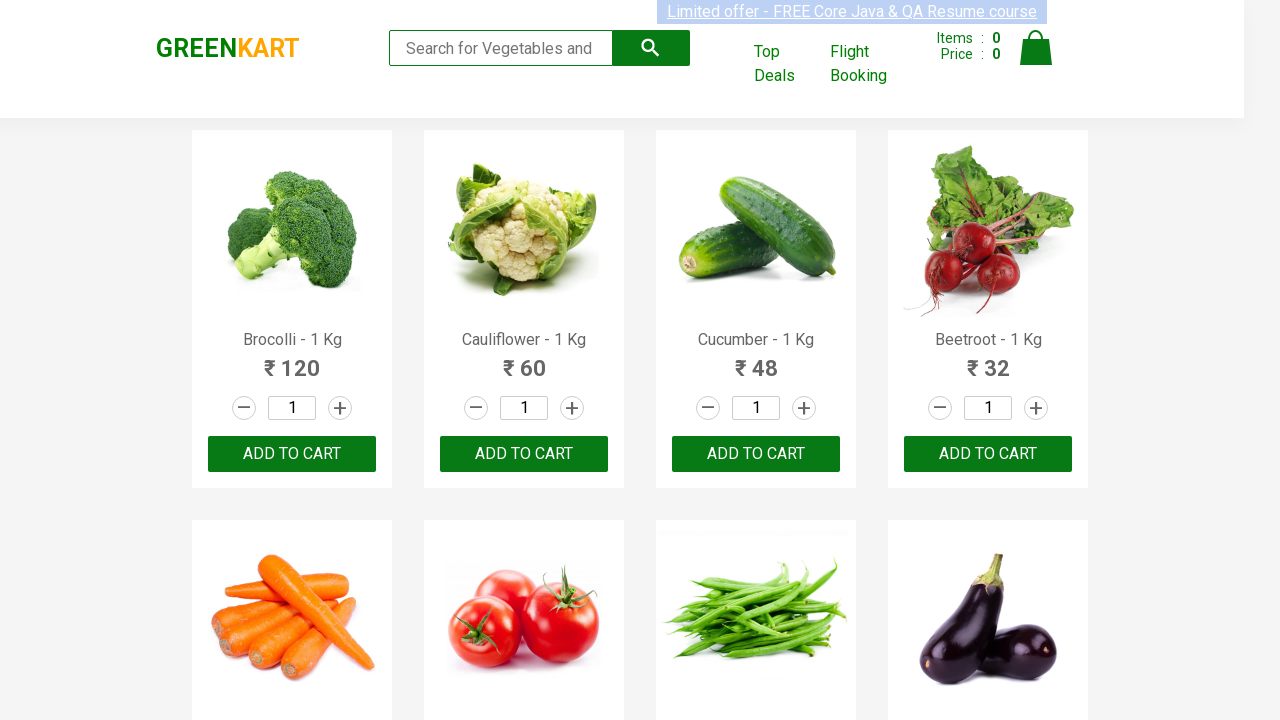

Retrieved brand text content from .brand element
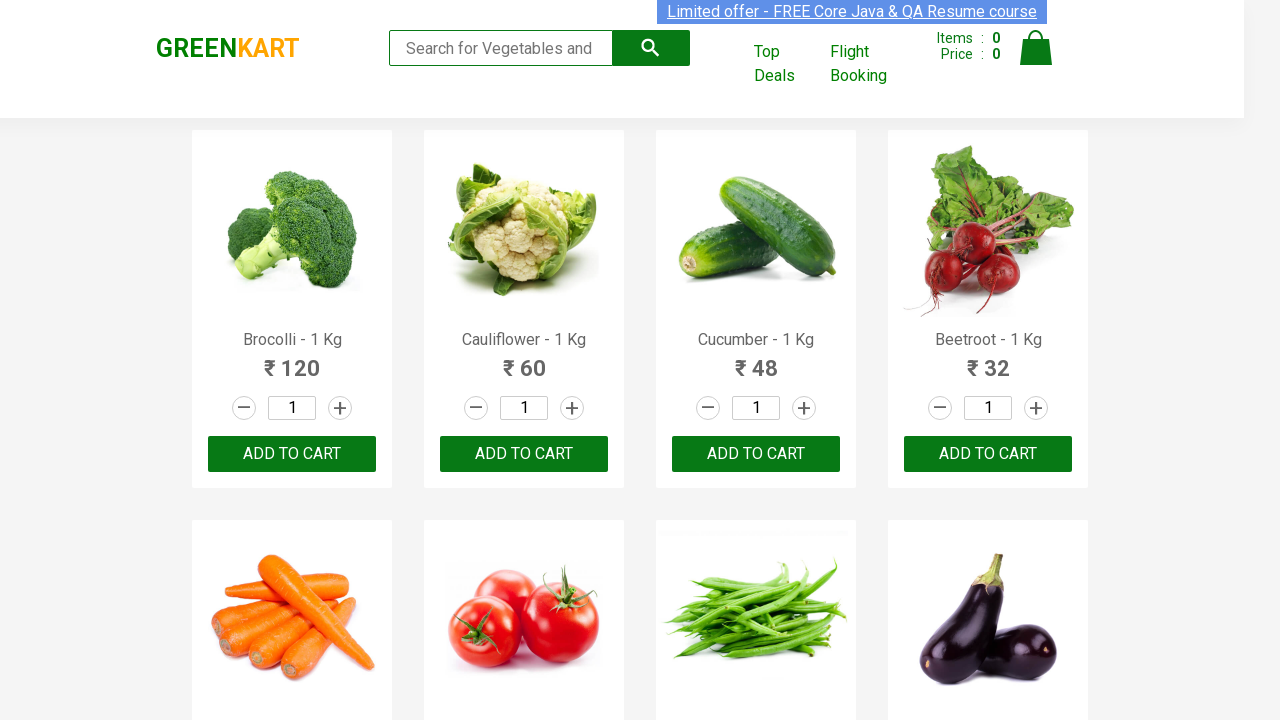

Verified that brand text displays 'GREENKART'
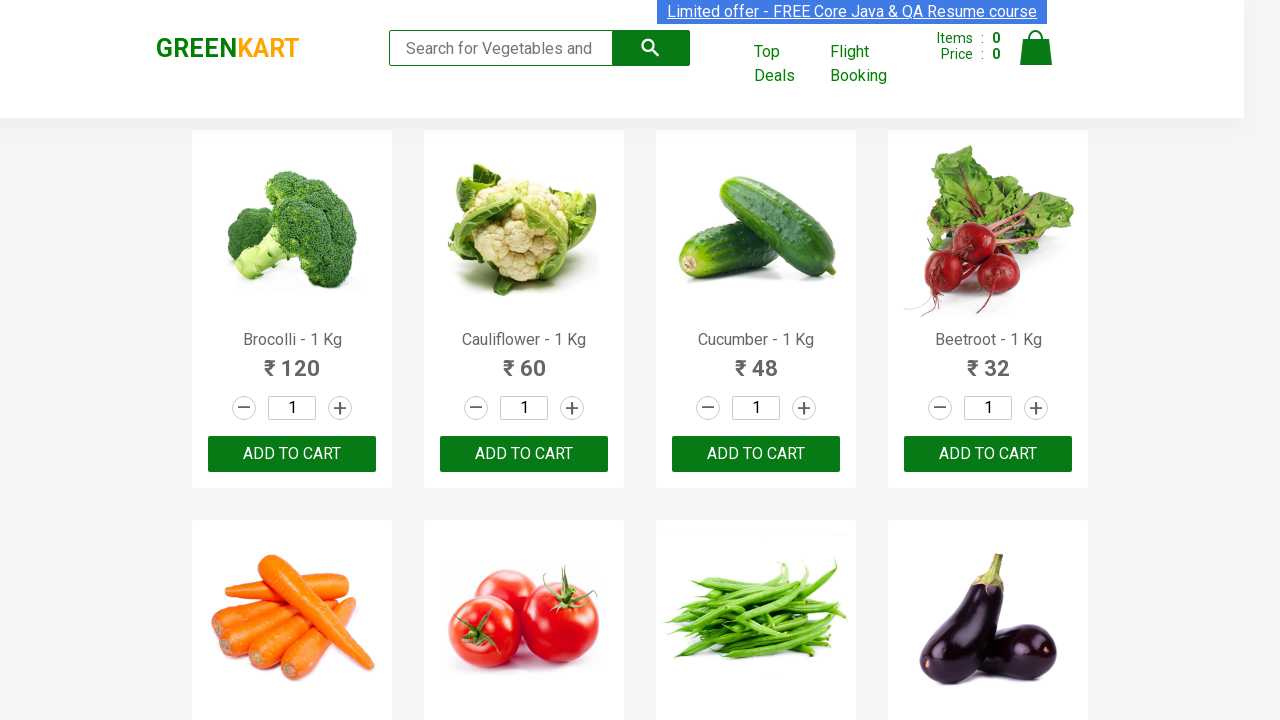

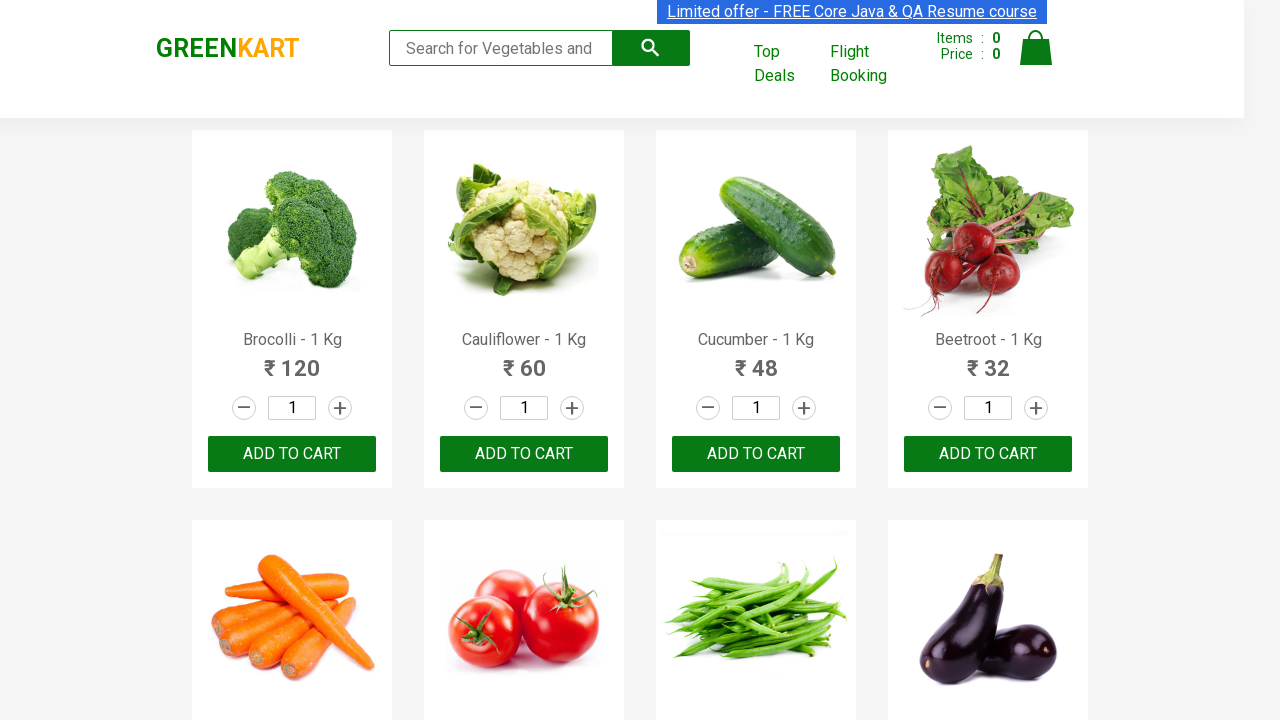